Tests W3Schools try-it editor by clicking a button inside an iframe that triggers a JavaScript confirm dialog, dismissing the alert, and verifying the result text

Starting URL: https://www.w3schools.com/js/tryit.asp?filename=tryjs_confirm

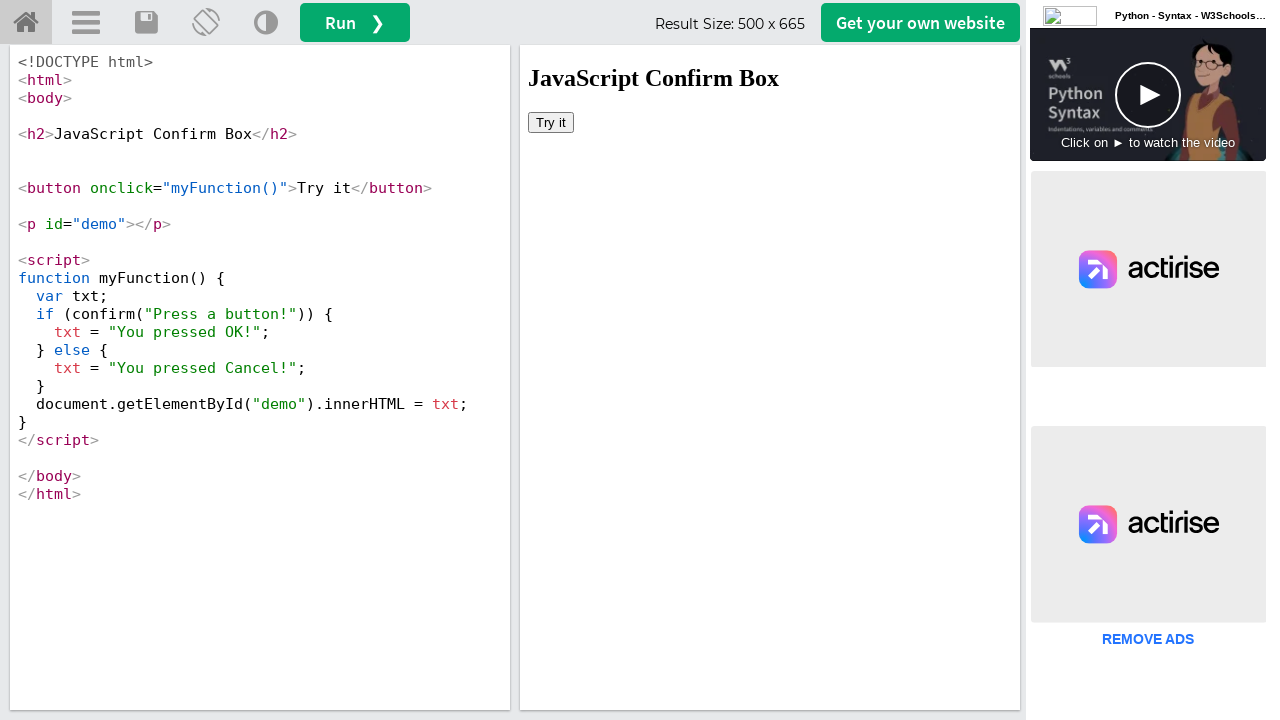

Located iframe with ID 'iframeResult' for try-it editor
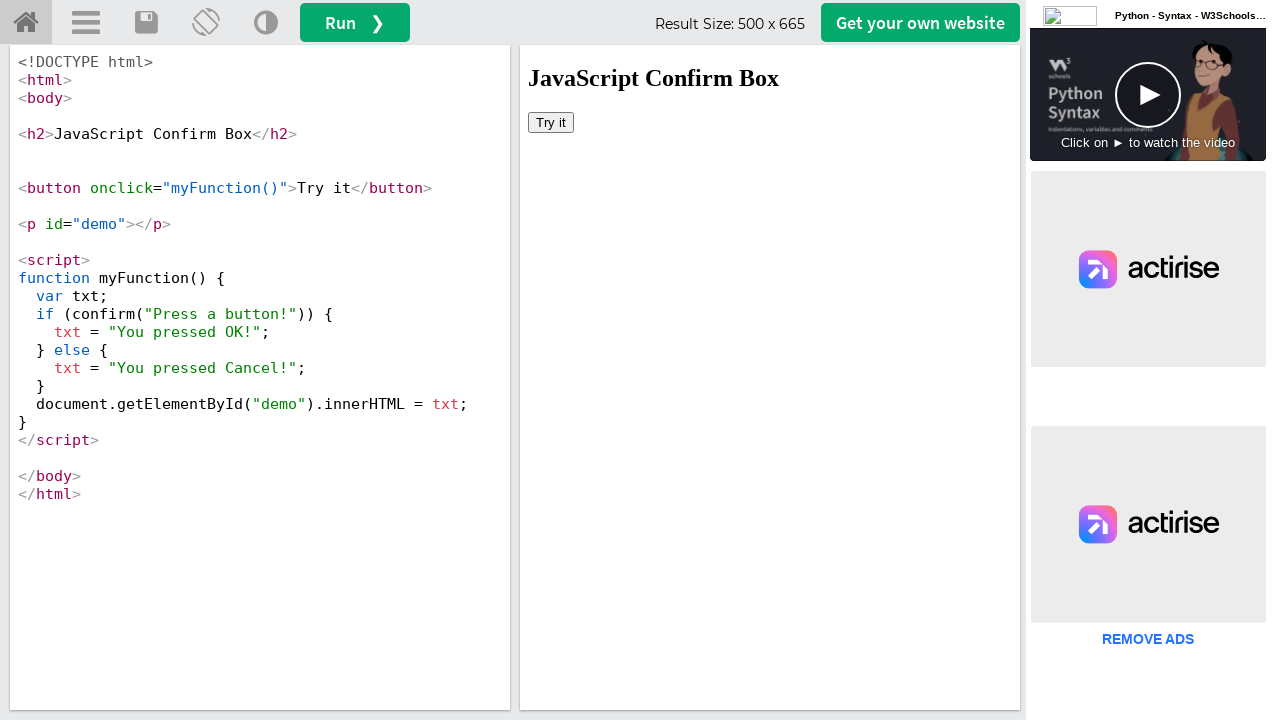

Clicked 'Try it' button inside iframe at (551, 122) on iframe#iframeResult >> internal:control=enter-frame >> button:has-text('Try it')
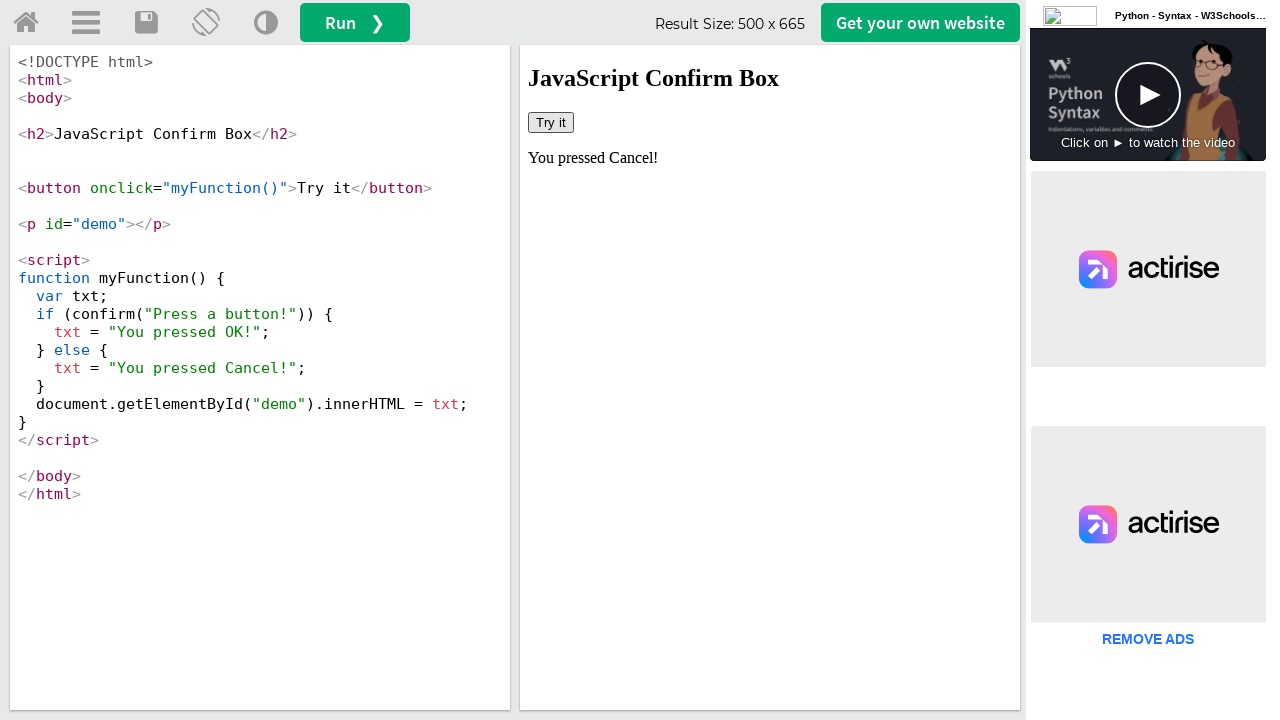

Set up dialog handler to dismiss confirm dialog
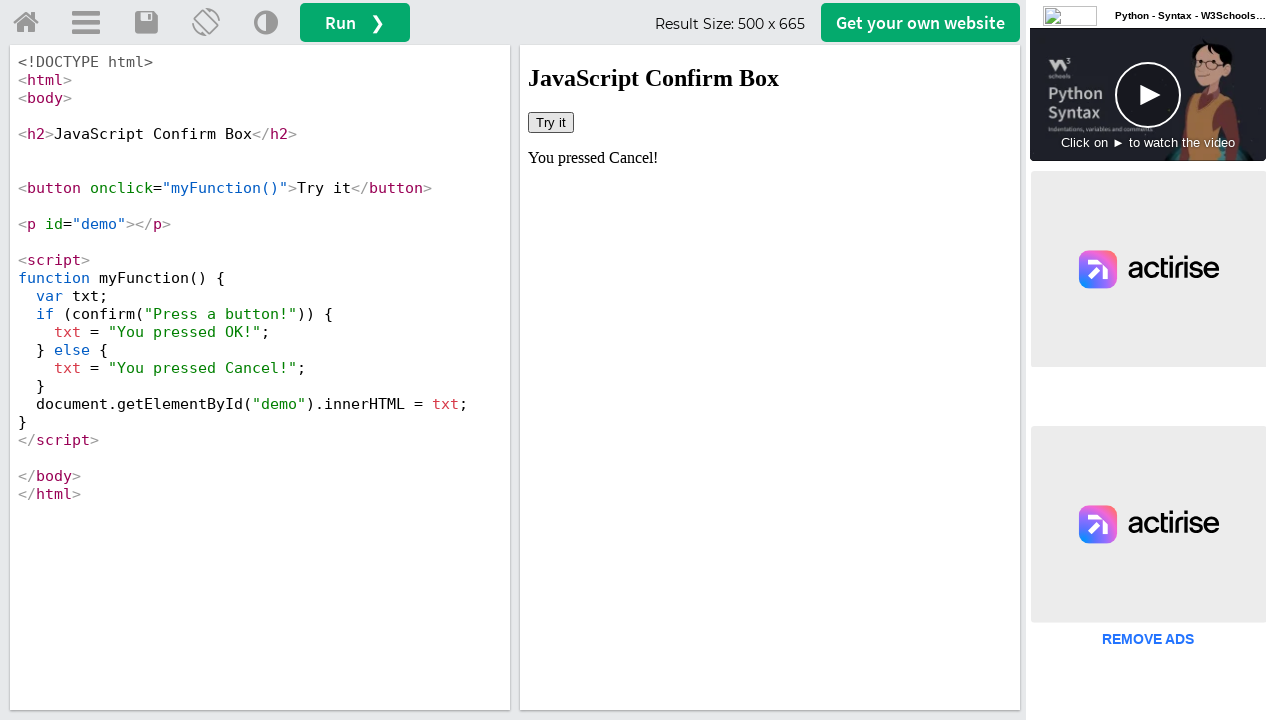

Retrieved result text from #demo element
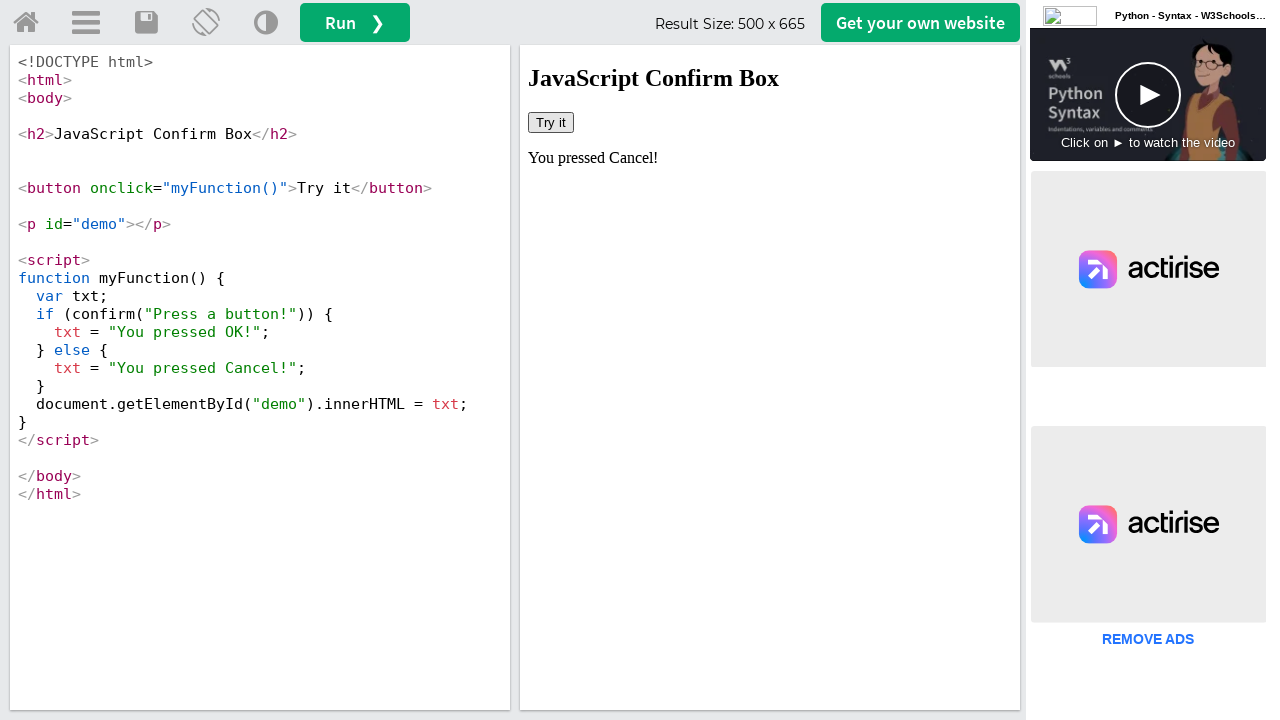

Verified result: user pressed Cancel
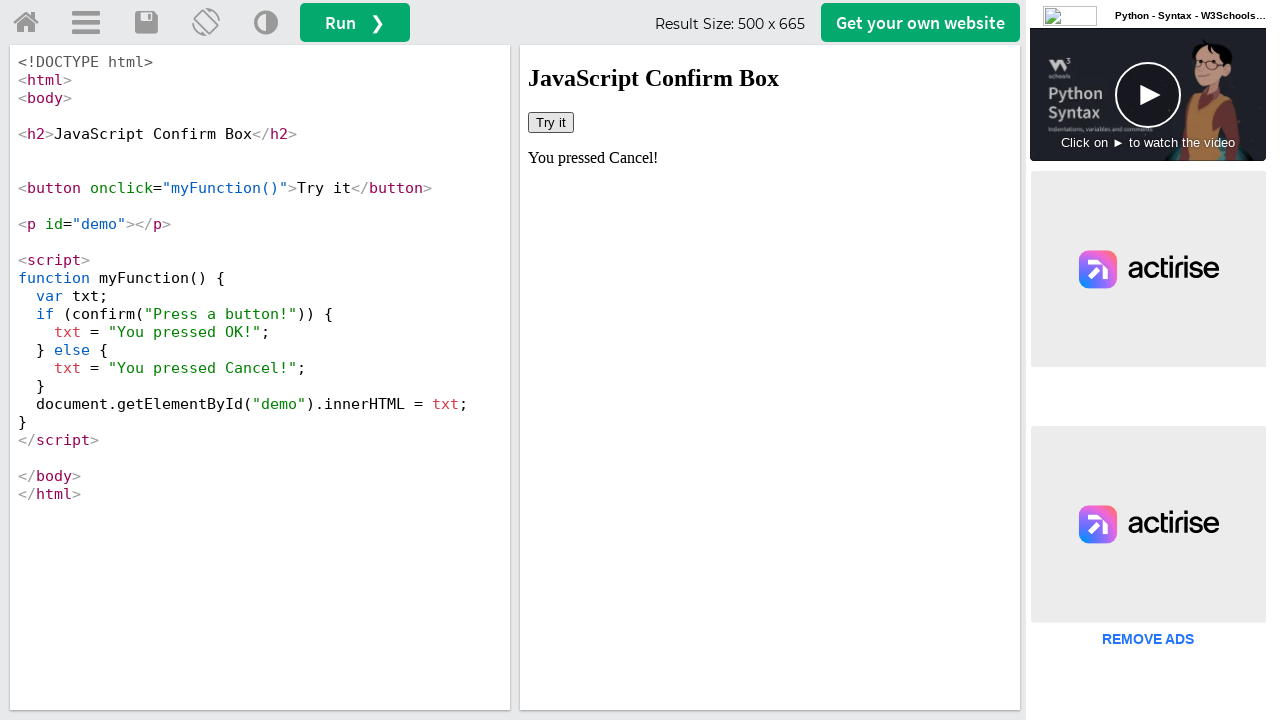

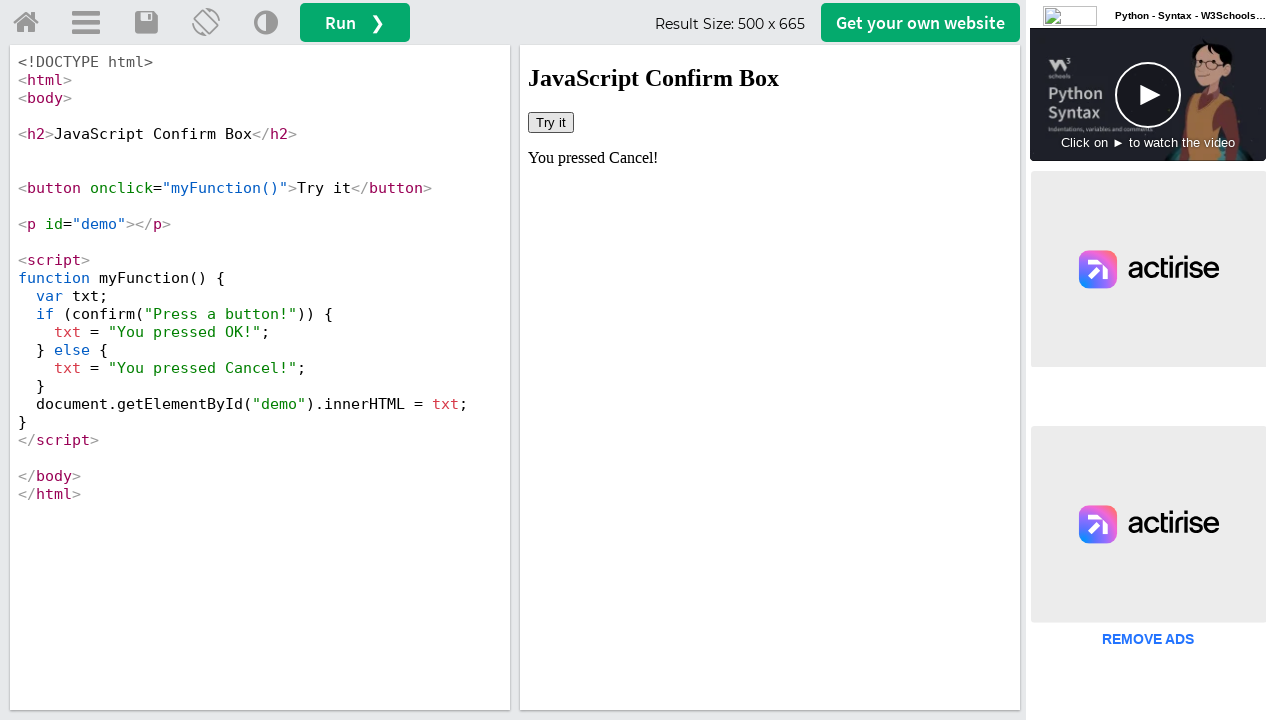